Tests navigation on the WinRAR Spanish website by clicking through the Noticias (News), Premios (Awards), and Notas de prensa (Press releases) menu links.

Starting URL: https://www.winrar.es/

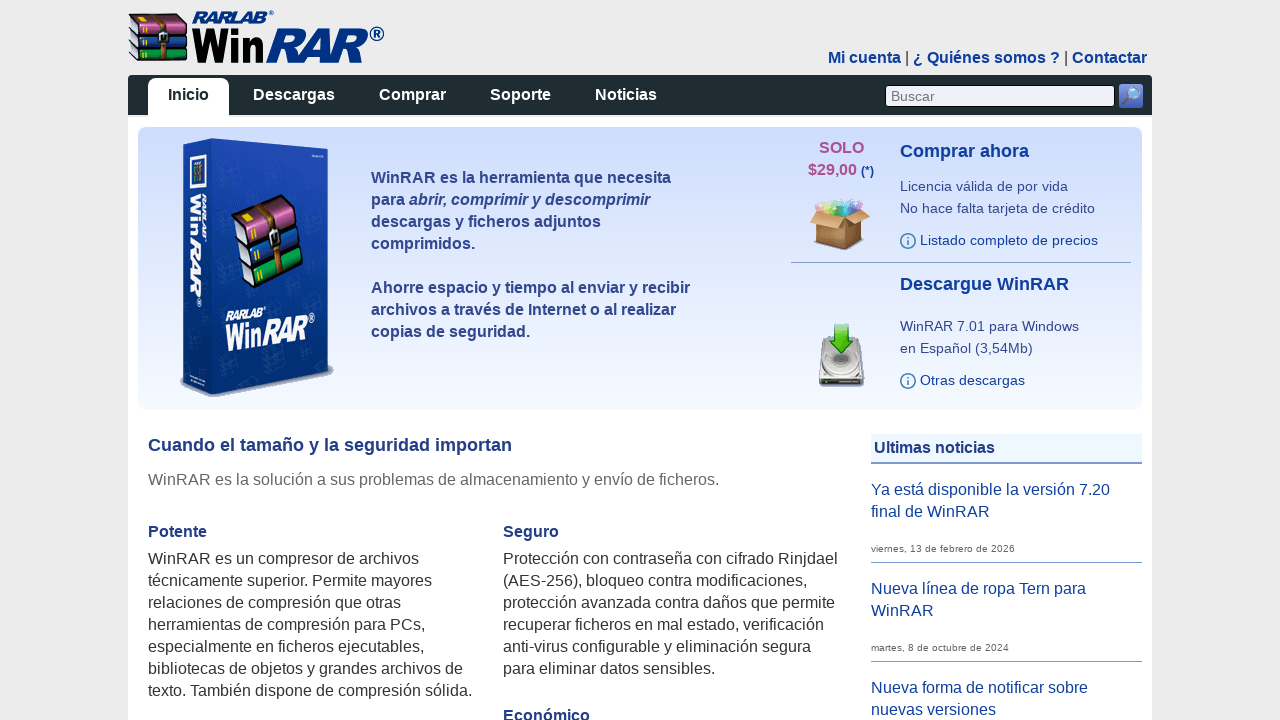

Clicked on Noticias (News) menu link at (626, 96) on a:text('Noticias')
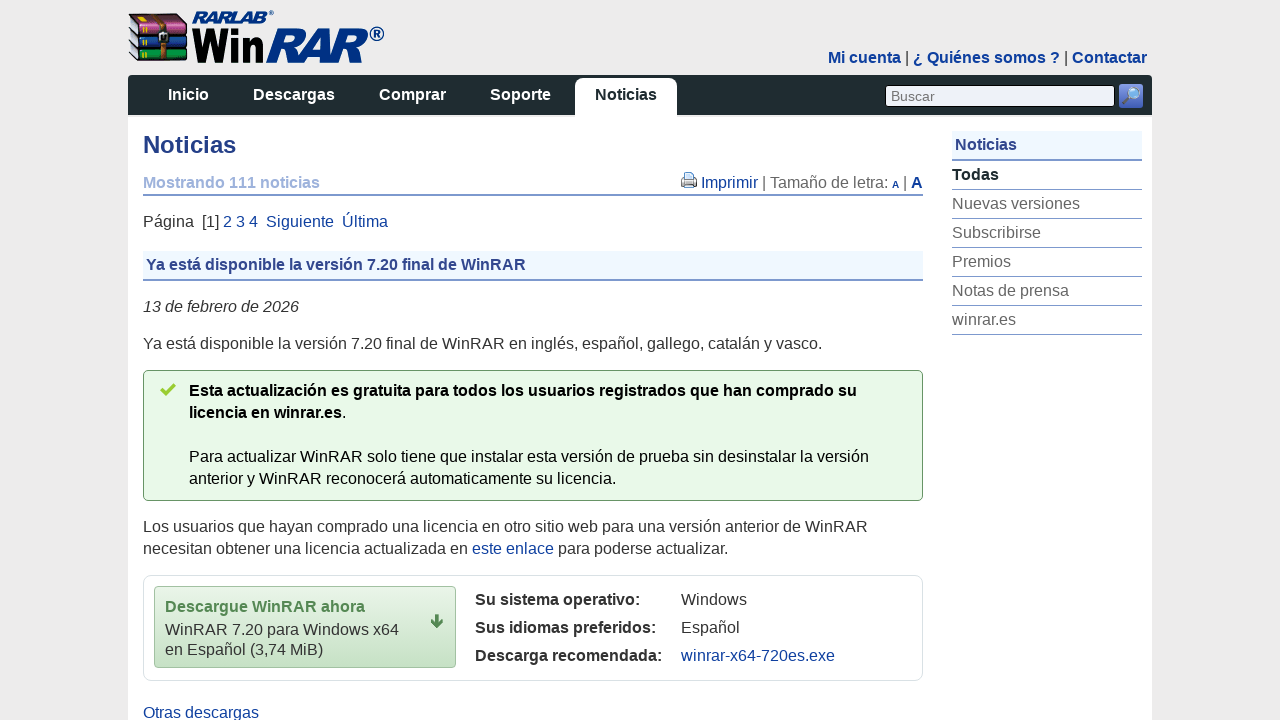

Clicked on Premios (Awards) menu link at (1047, 262) on a:text('Premios')
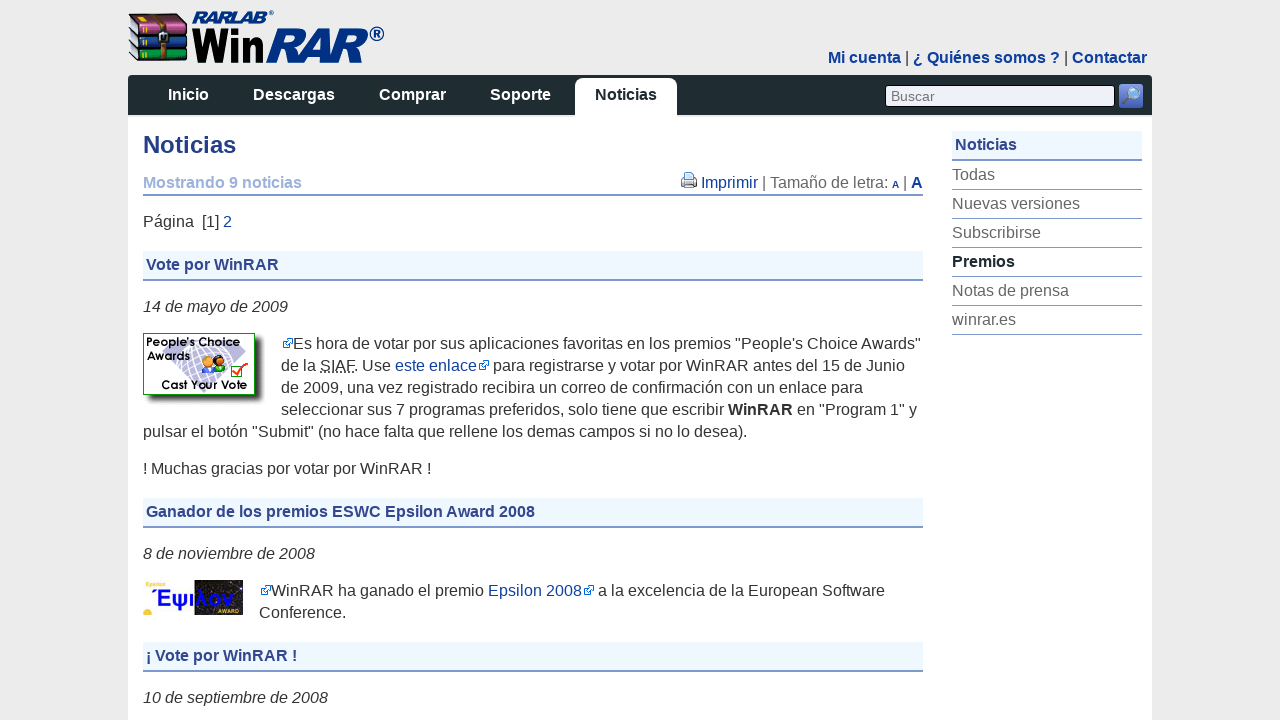

Clicked on Notas de prensa (Press releases) menu link at (1047, 291) on a:text('Notas de prensa')
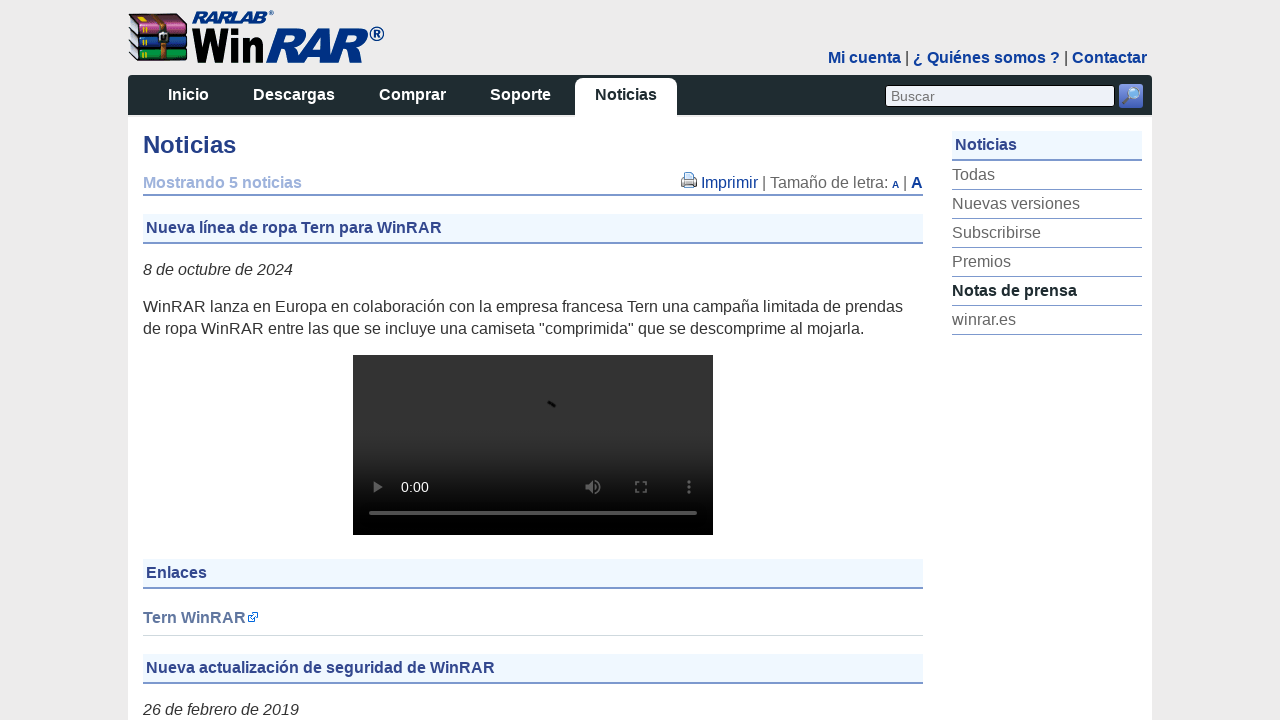

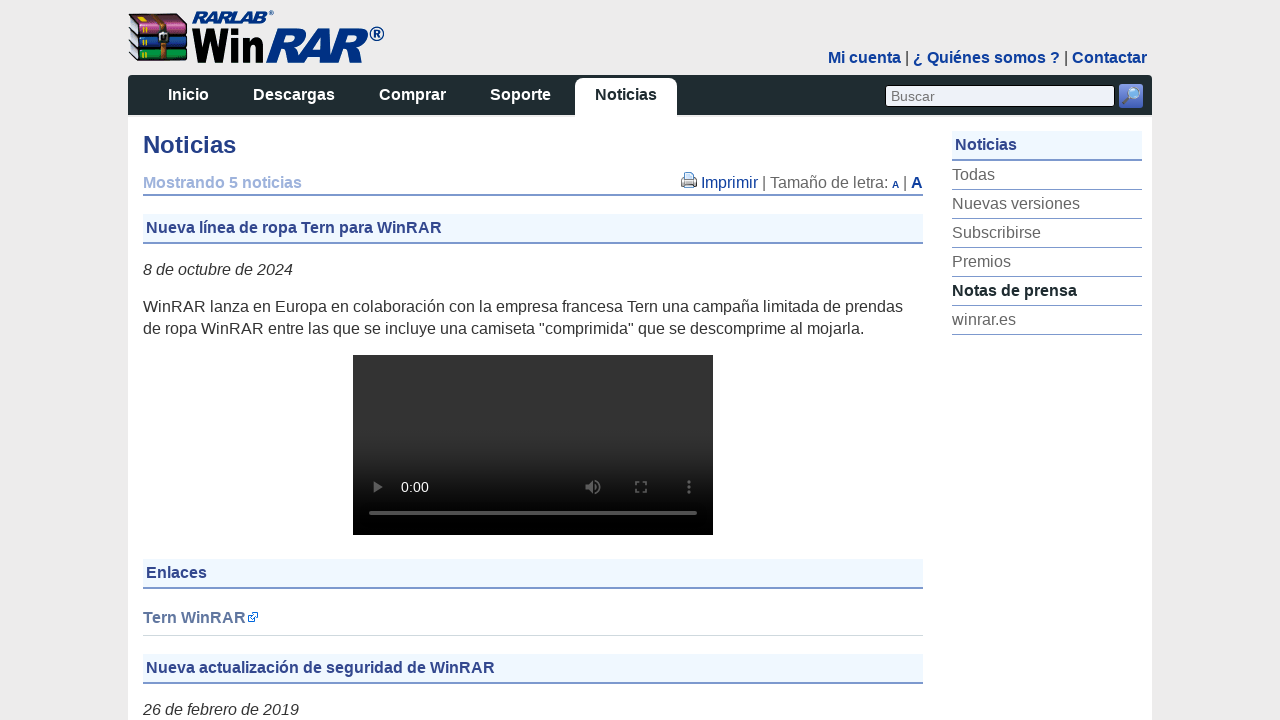